Tests custom dropdown selection by clicking a select2 dropdown, typing a country name, and selecting it

Starting URL: http://www.dummyticket.com/dummy-ticket-for-visa-application/

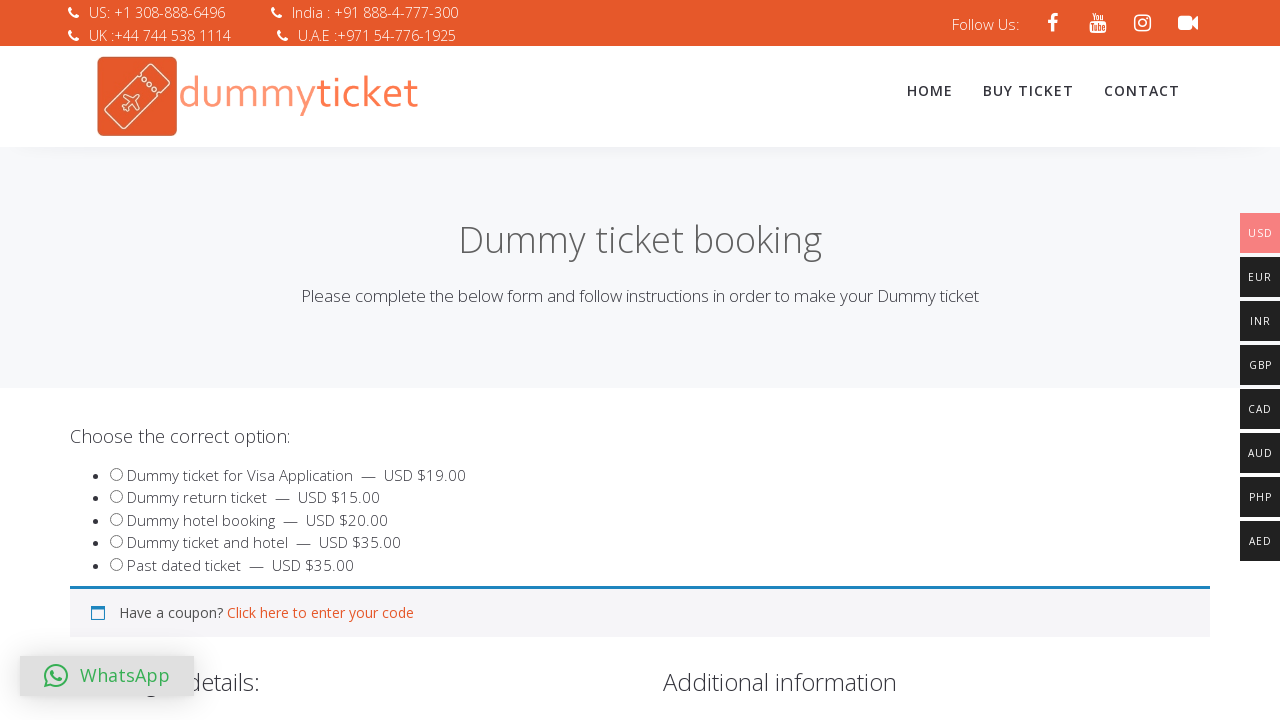

Clicked on the country dropdown container to open select2 dropdown at (344, 360) on #select2-billing_country-container
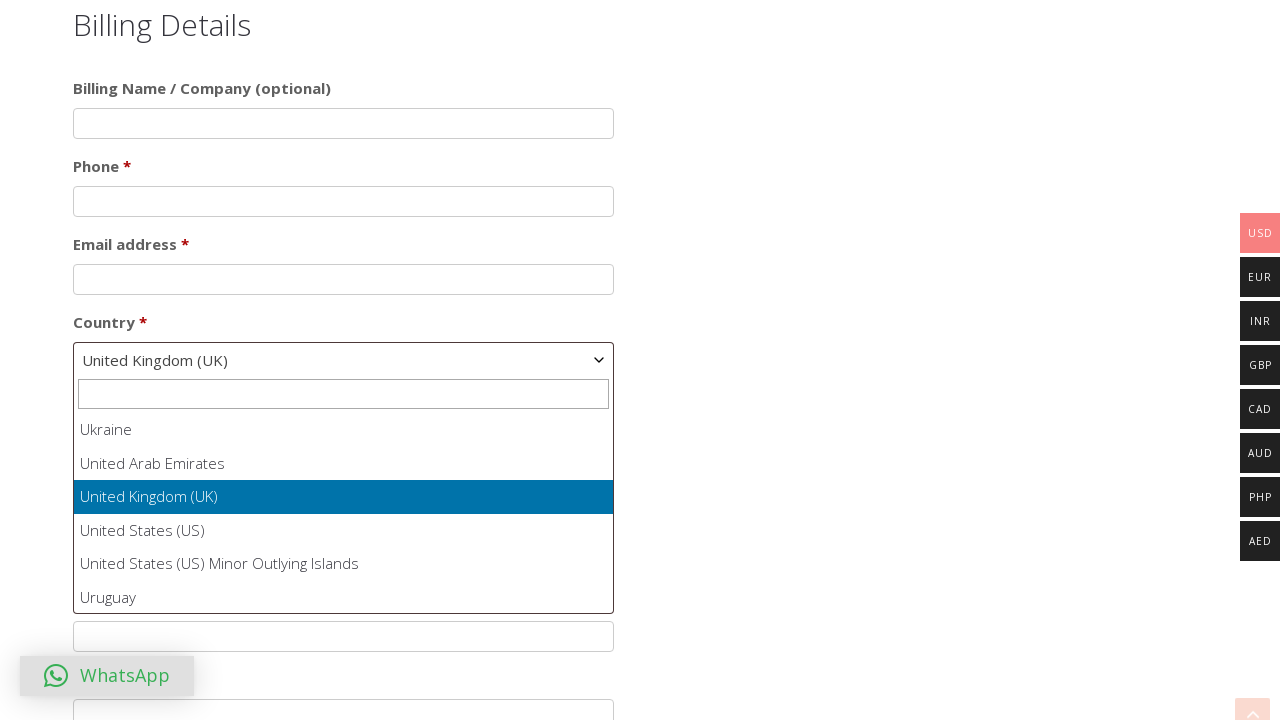

Typed 'Ireland' in the select2 search field on .select2-search__field
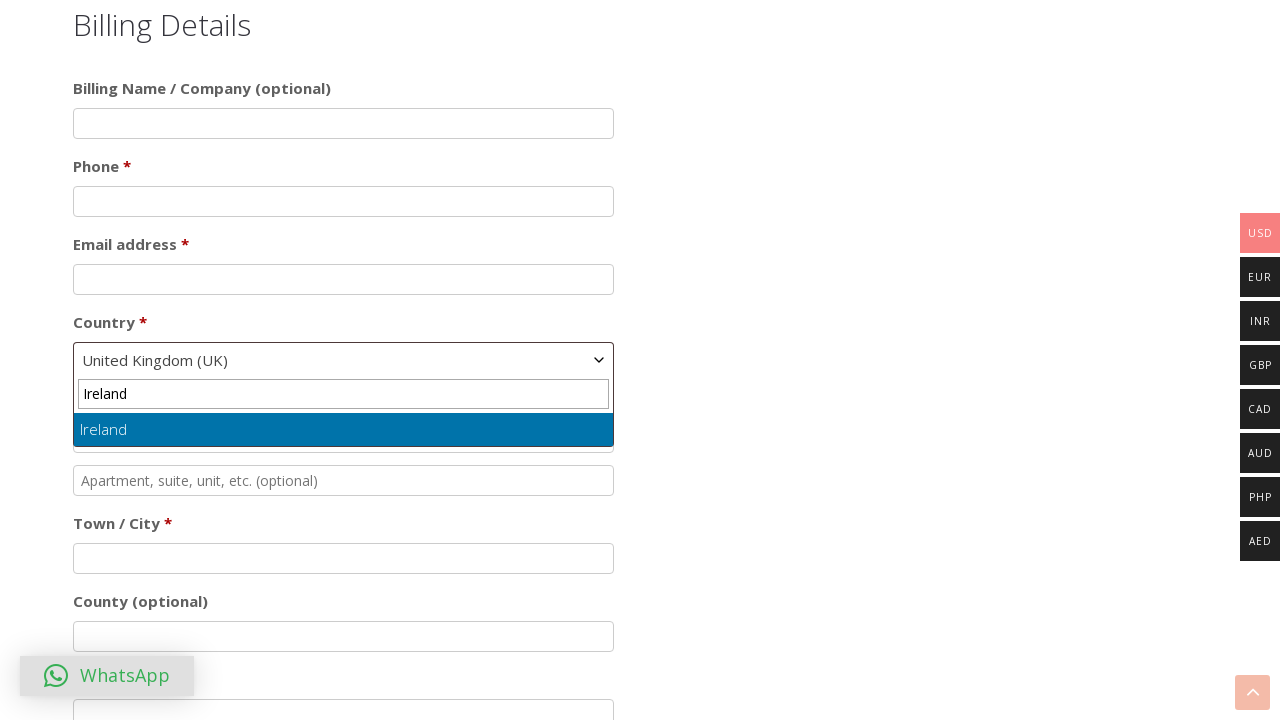

Pressed Enter to select 'Ireland' from the dropdown on .select2-search__field
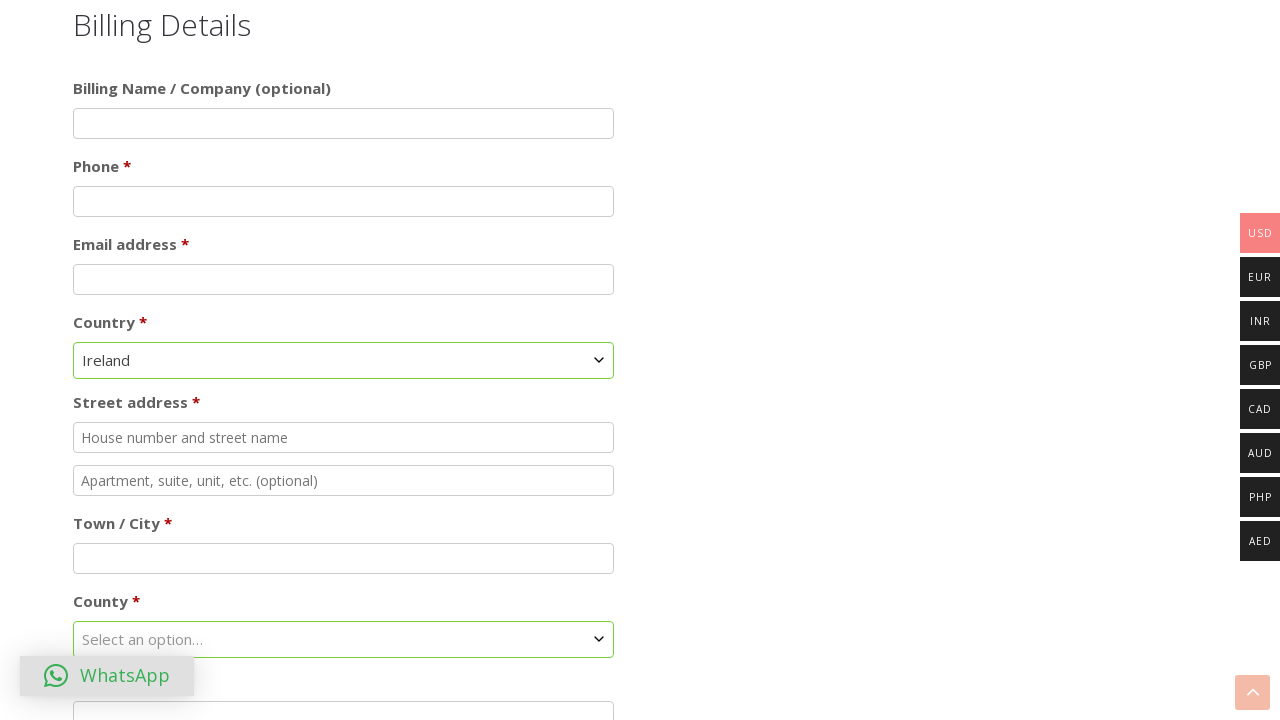

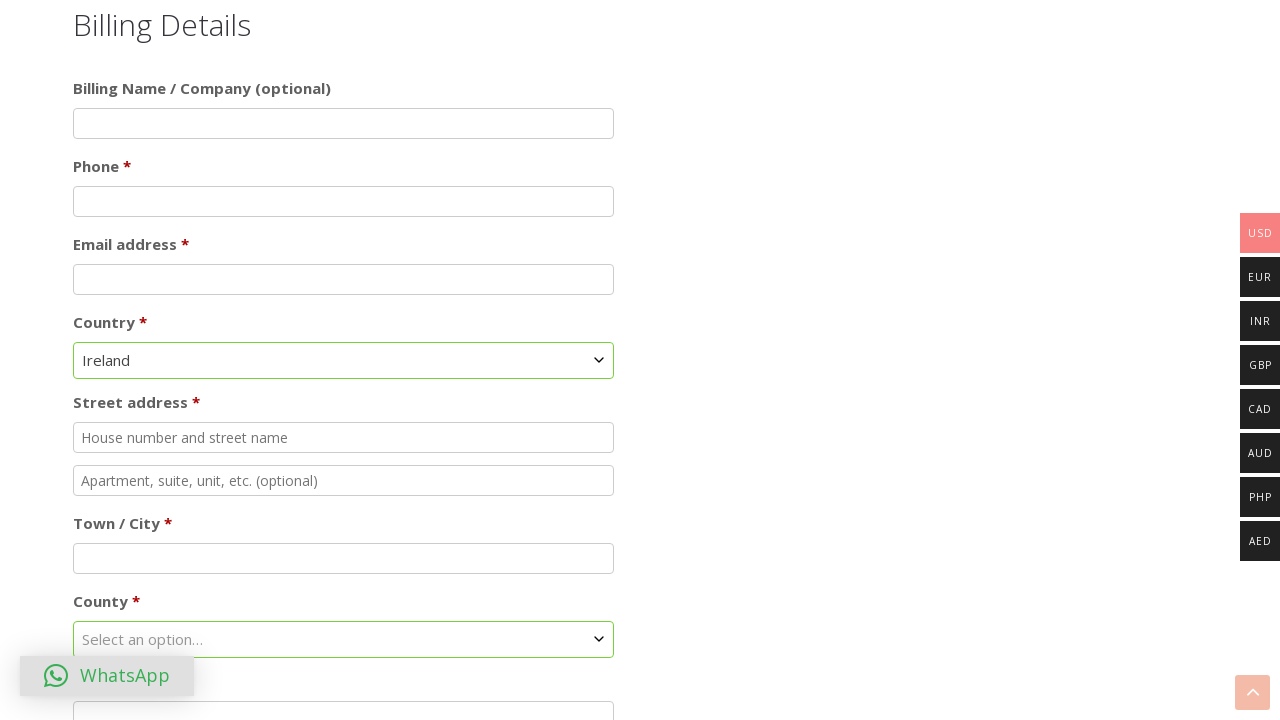